Tests JavaScript execution in browser by clicking a link to show a notification, then using JavaScript to hide the element by setting display to none

Starting URL: https://the-internet.herokuapp.com/notification_message_rendered

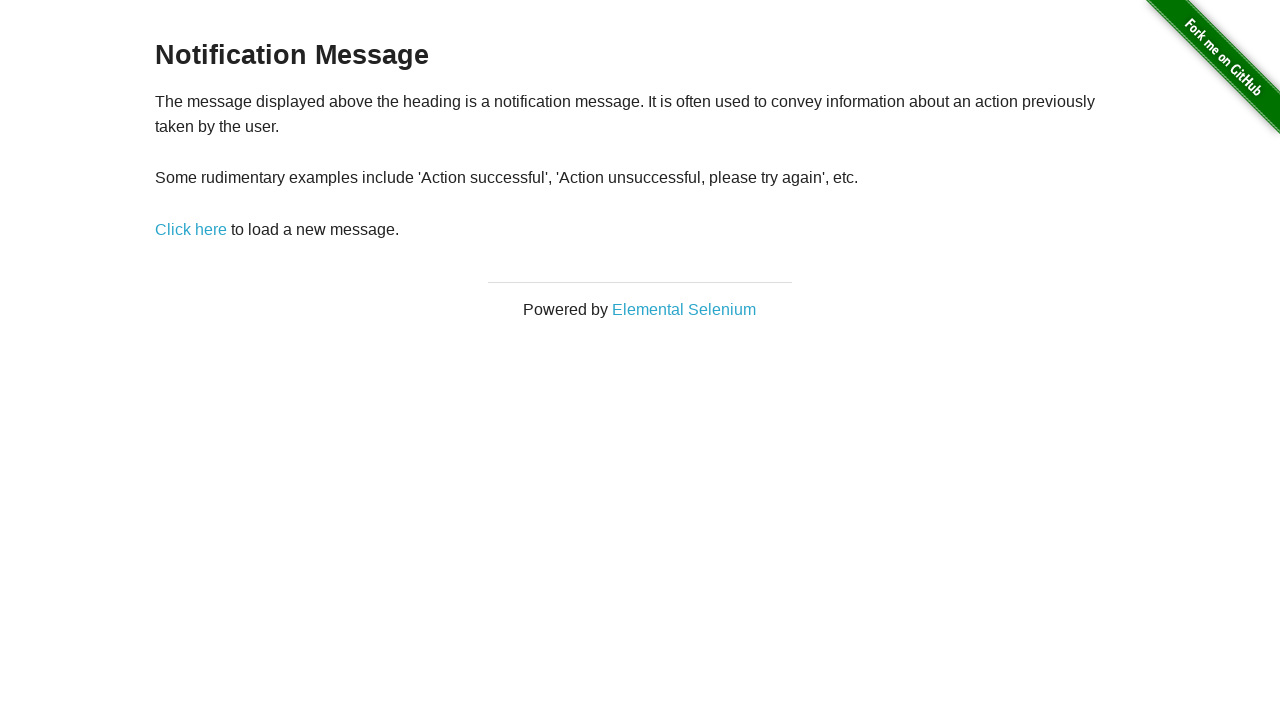

Clicked 'Click here' link to trigger notification at (191, 229) on a:has-text('Click here')
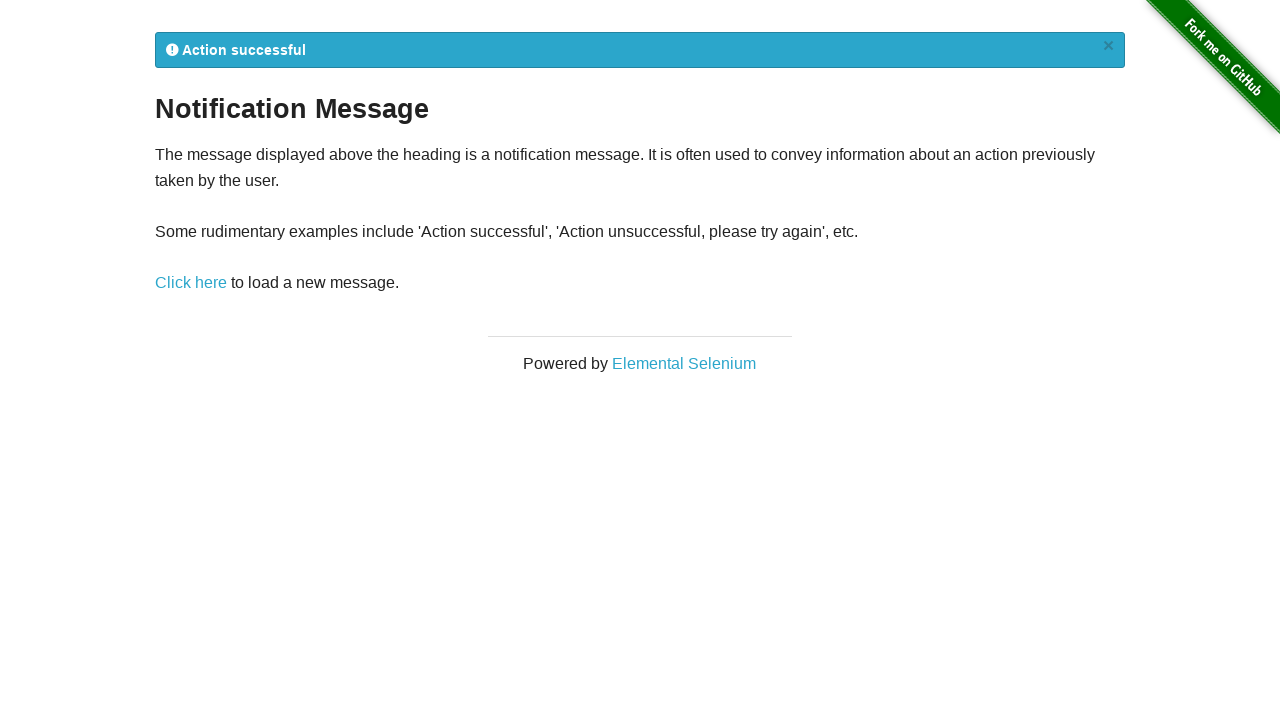

Notification message element loaded
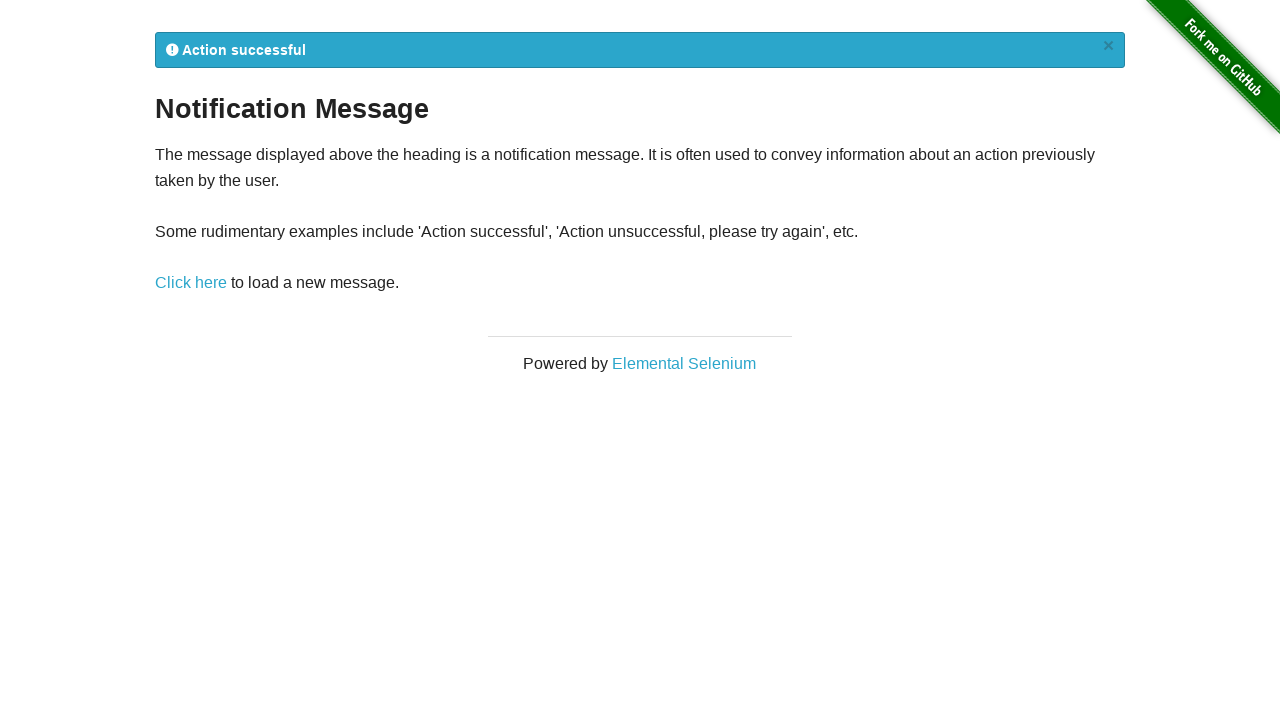

Verified notification message is visible
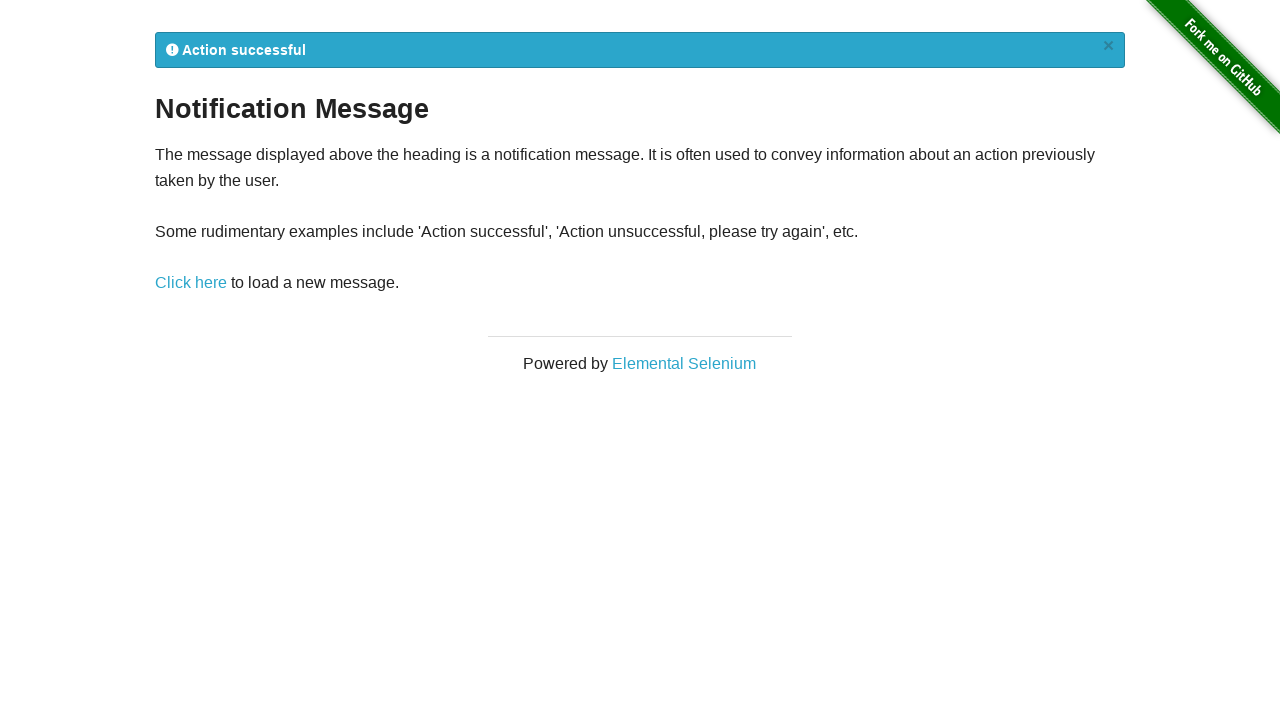

Executed JavaScript to hide notification by setting display to none
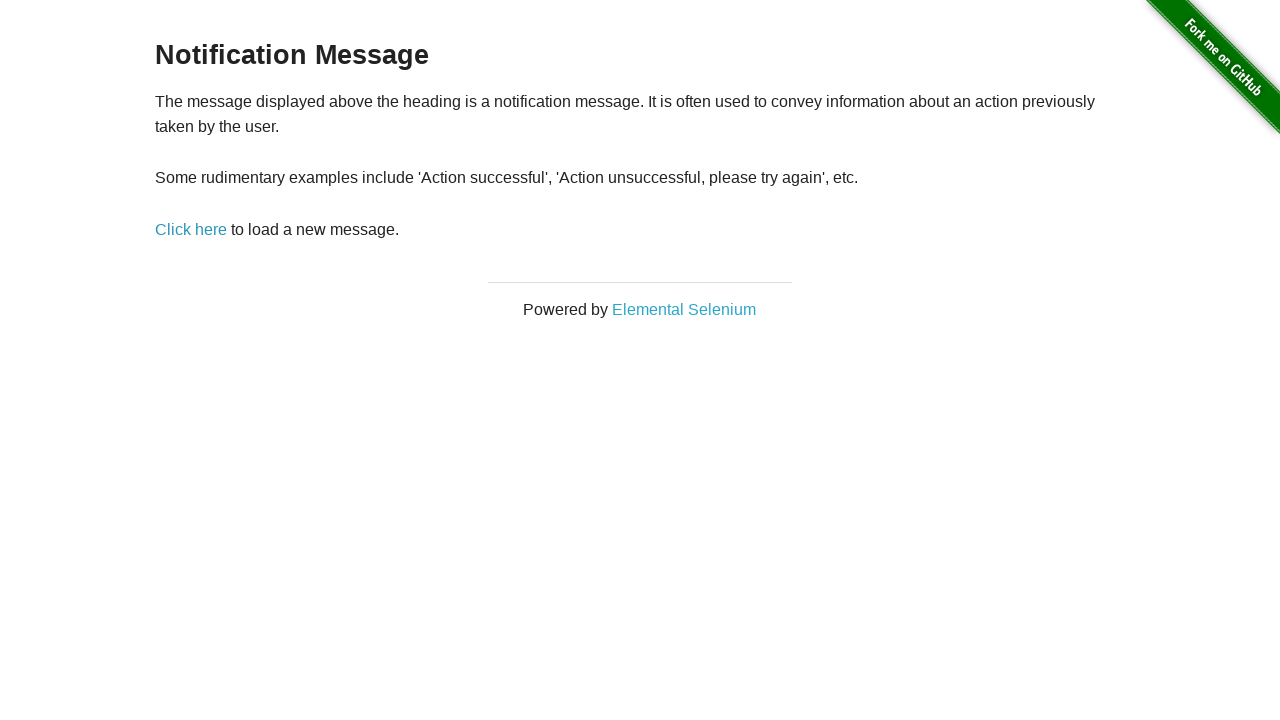

Verified notification message is now hidden
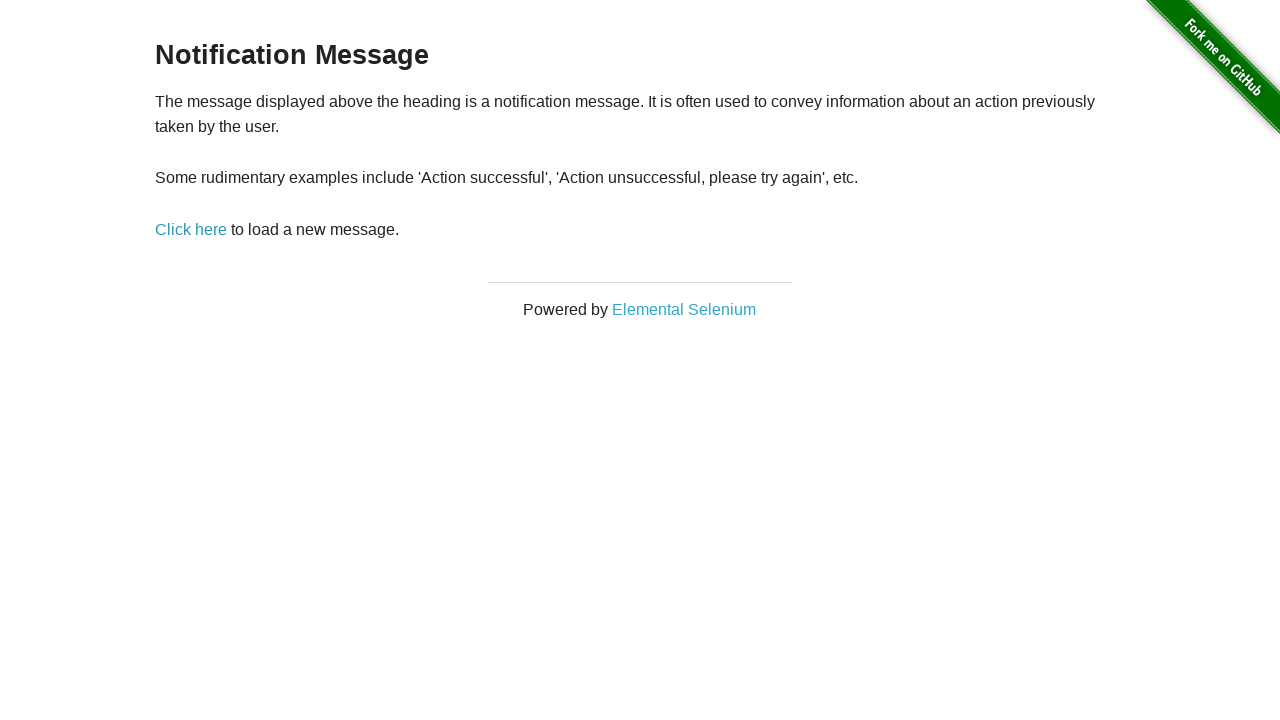

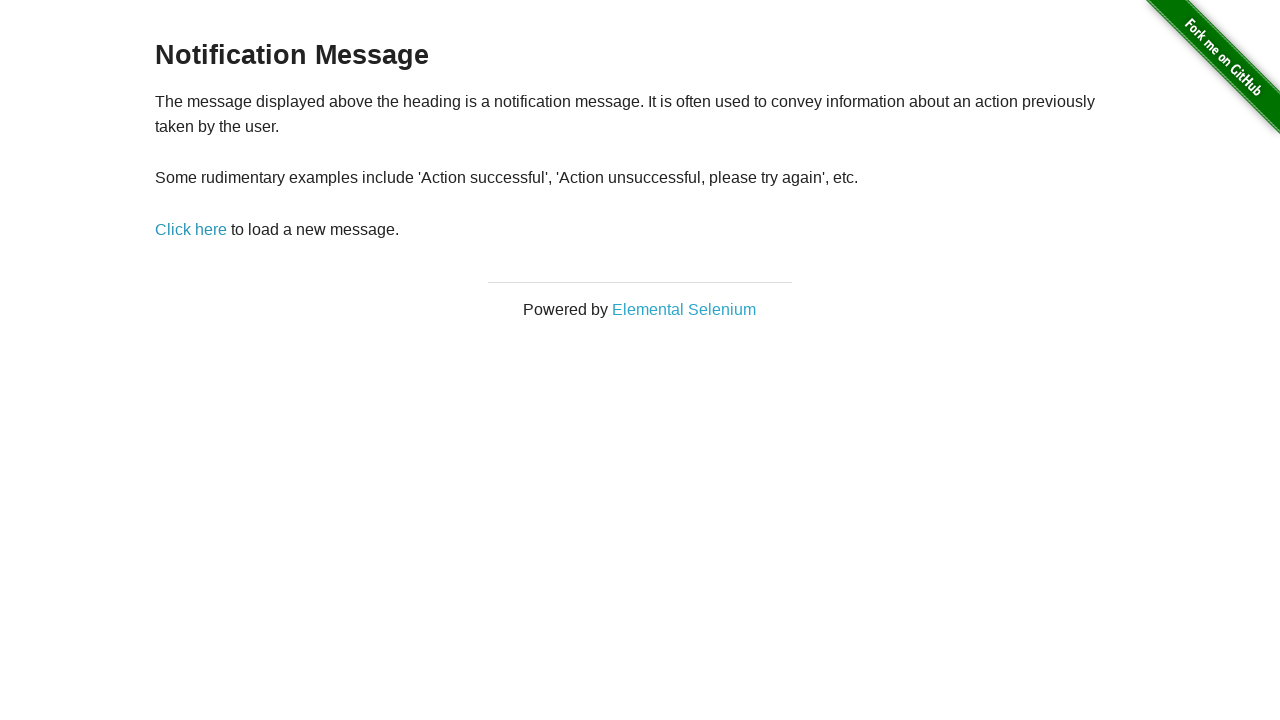